Navigates to tables page and verifies transaction amounts are displayed for transactions TXN1001 through TXN1009

Starting URL: https://bksultan.github.io/webForms/index.html

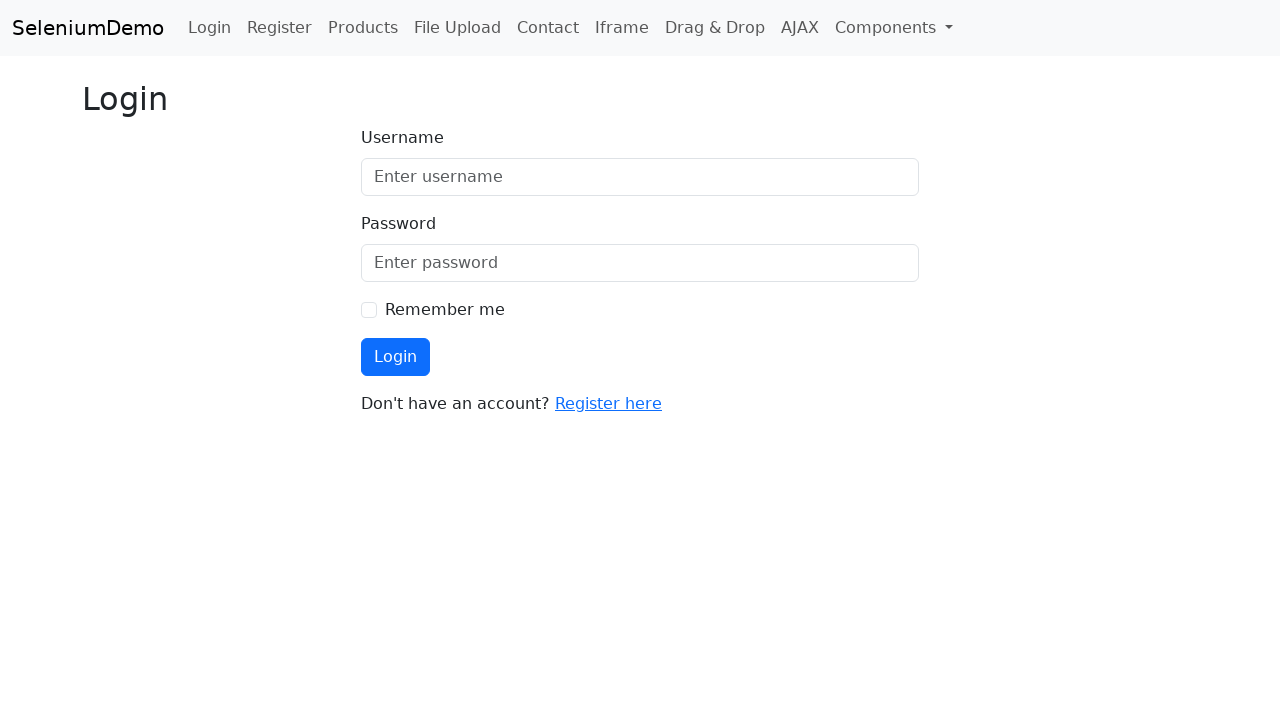

Clicked on Components dropdown at (894, 28) on #componentsDropdown
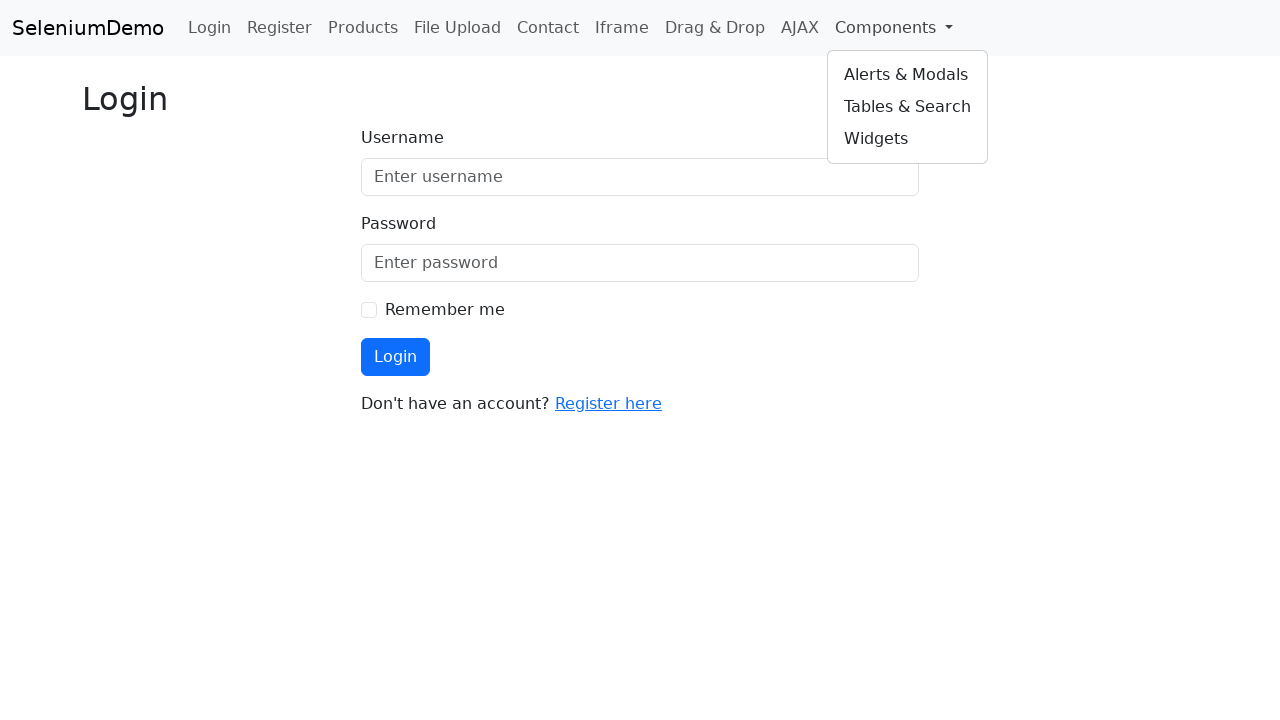

Navigated to tables page at (908, 107) on a[href='tables.html']
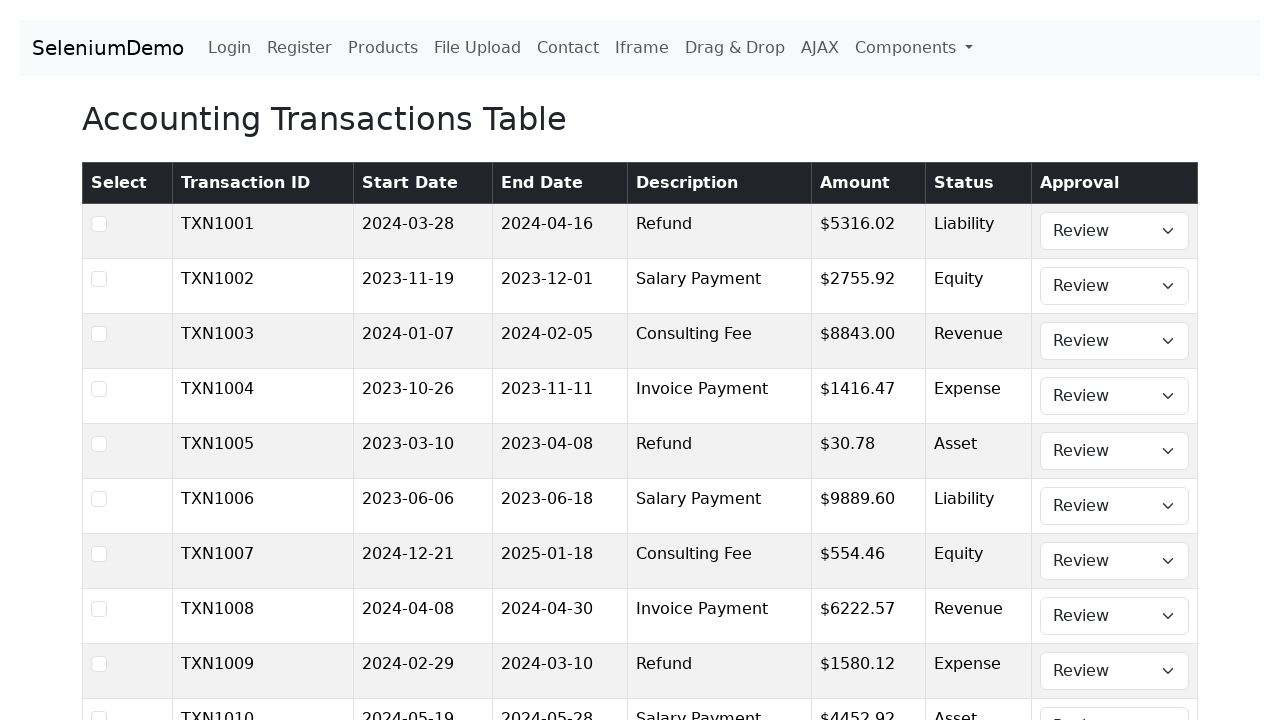

Verified transaction amount is displayed for TXN1001
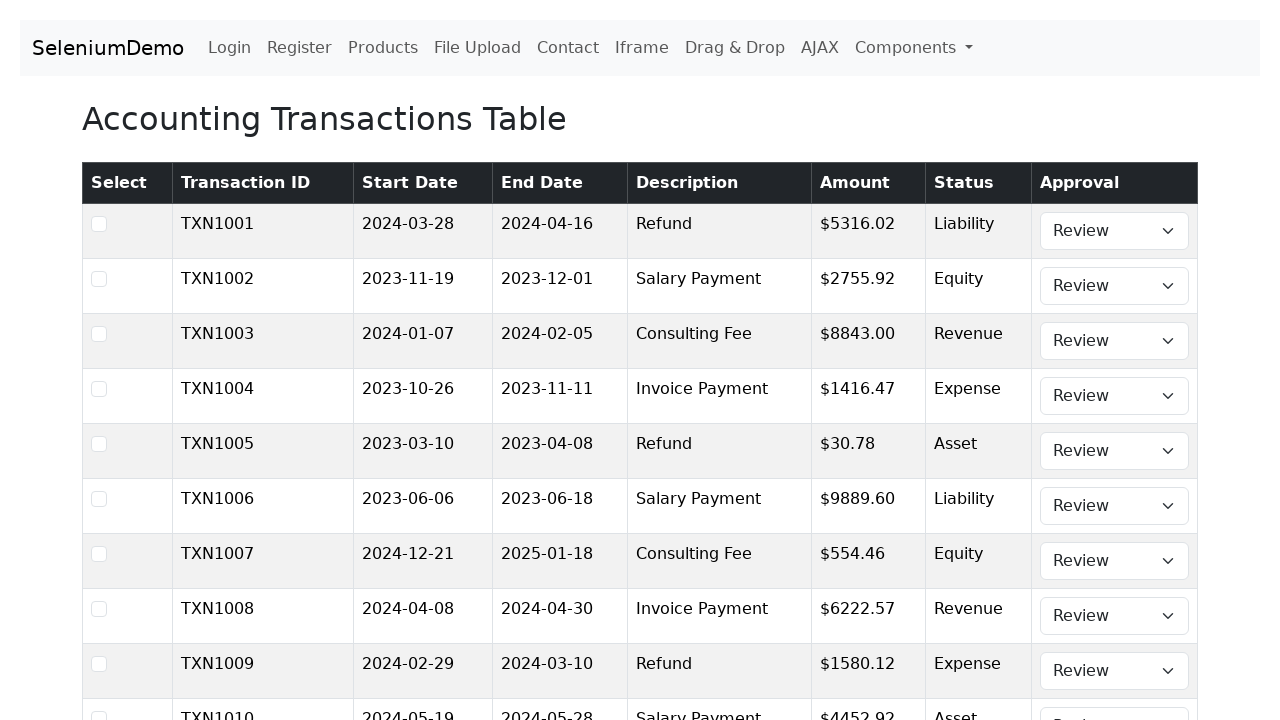

Verified transaction amount is displayed for TXN1002
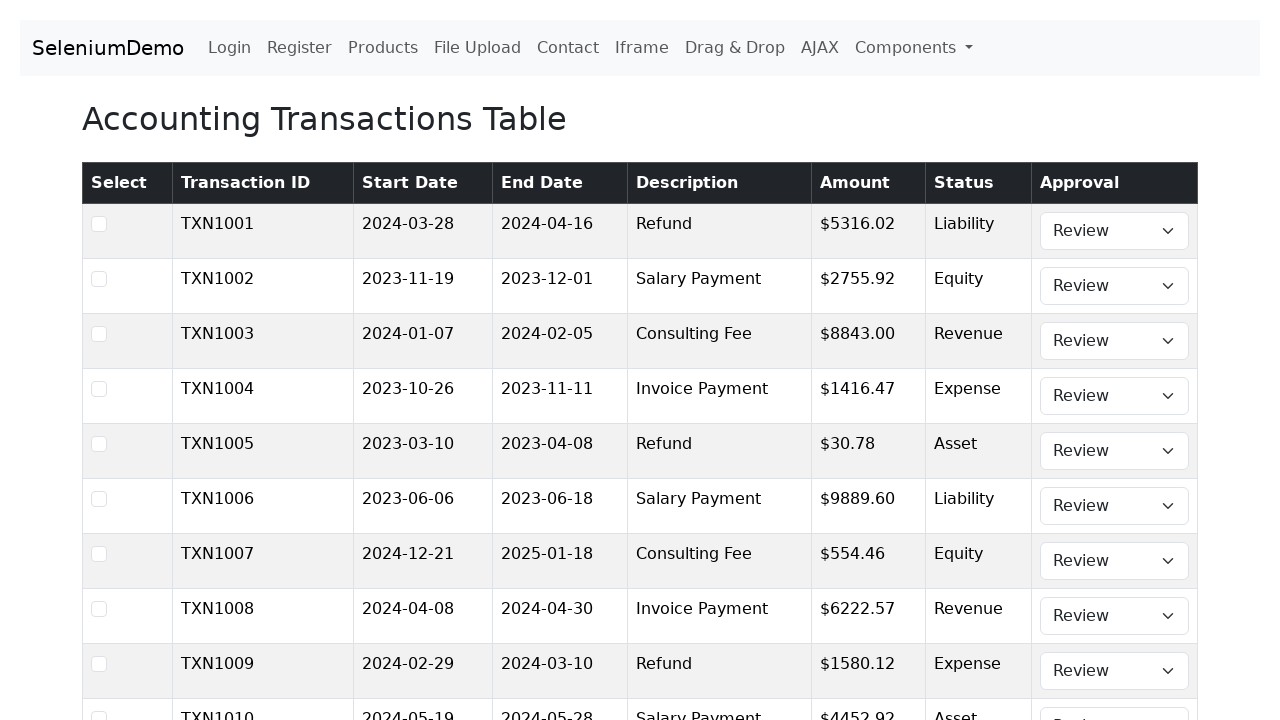

Verified transaction amount is displayed for TXN1003
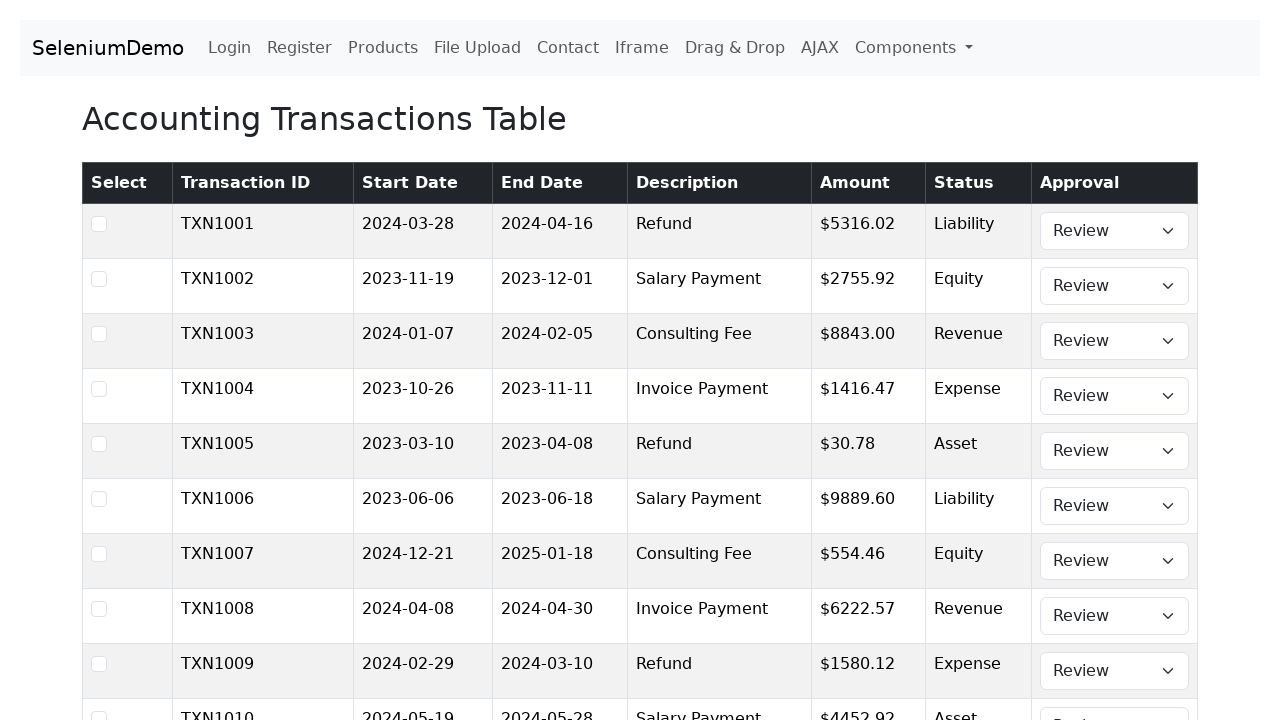

Verified transaction amount is displayed for TXN1004
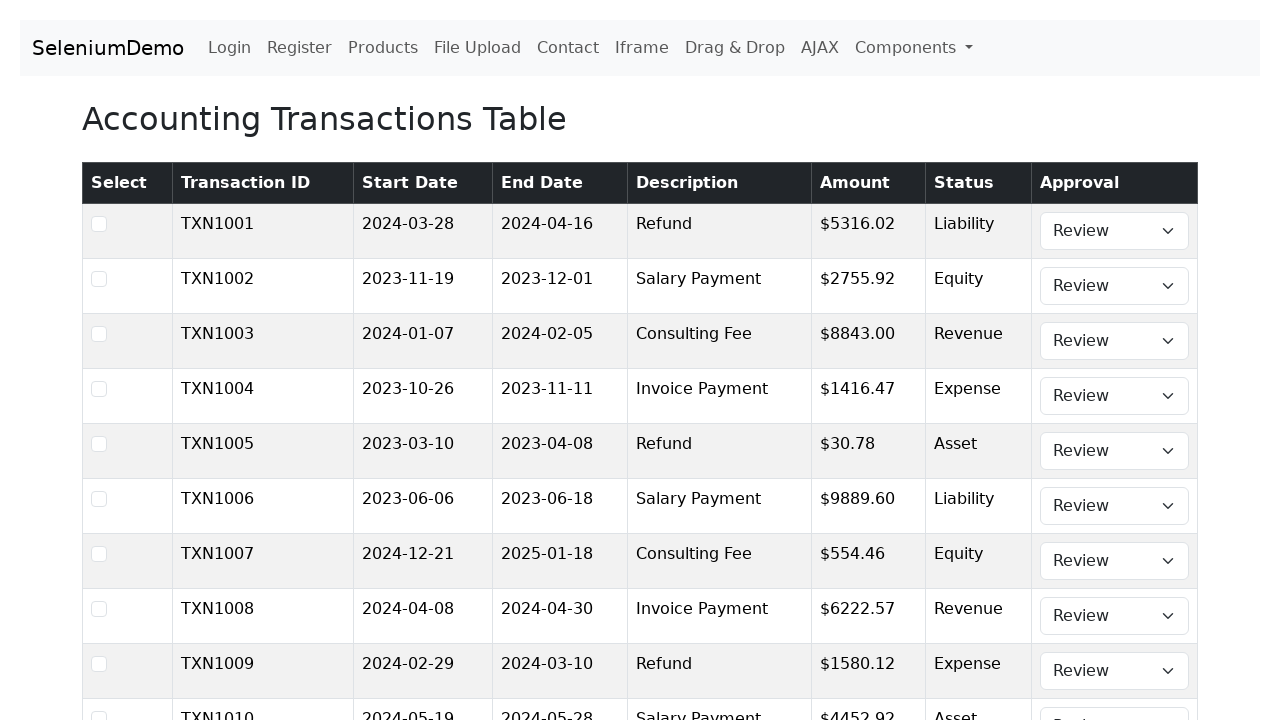

Verified transaction amount is displayed for TXN1005
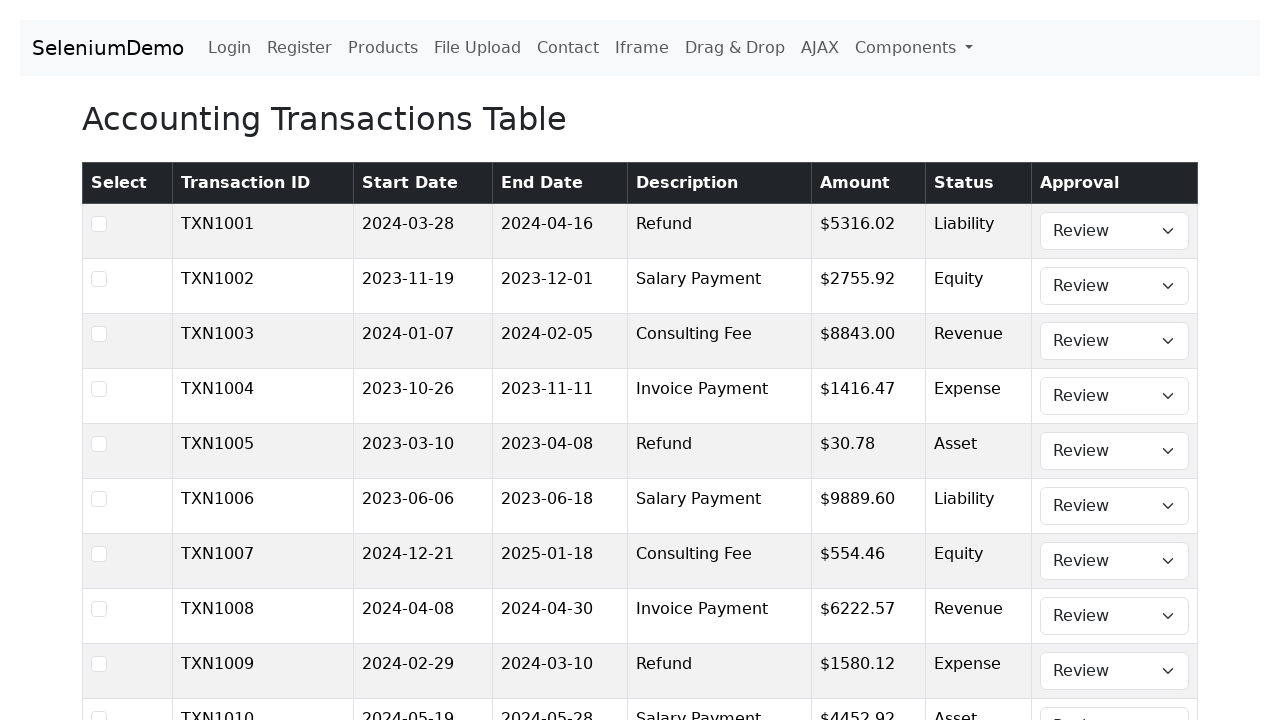

Verified transaction amount is displayed for TXN1006
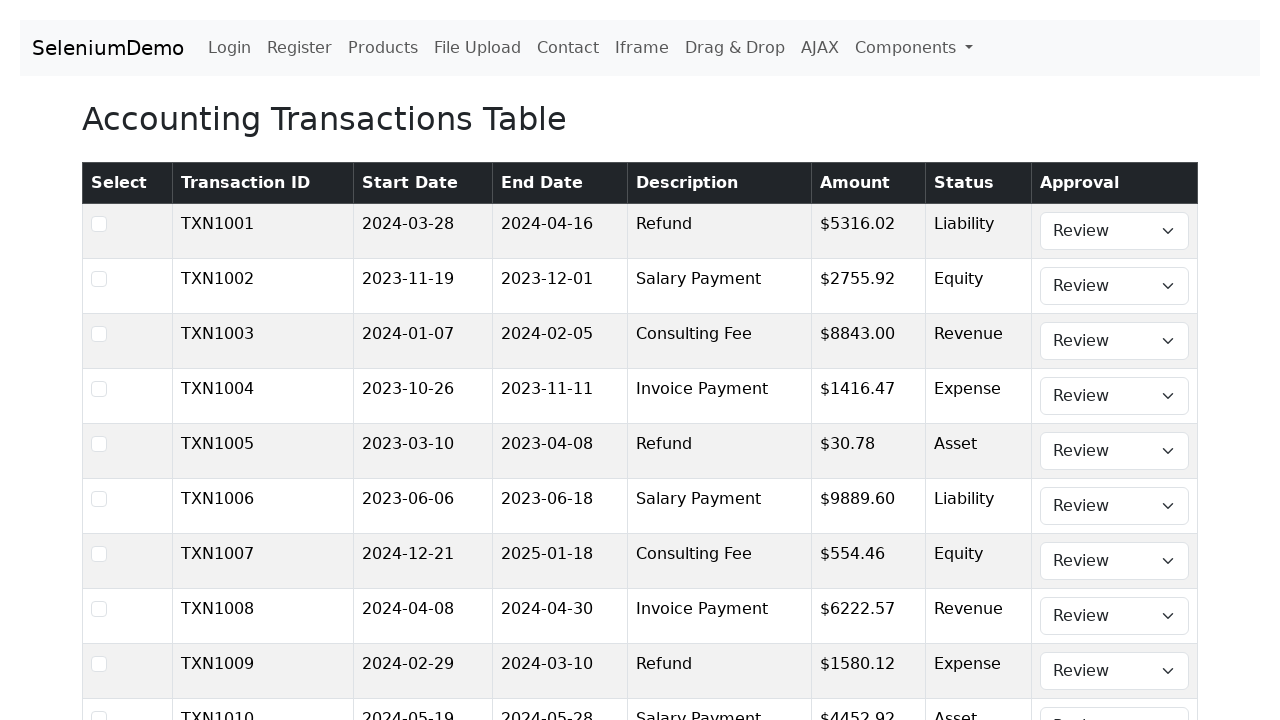

Verified transaction amount is displayed for TXN1007
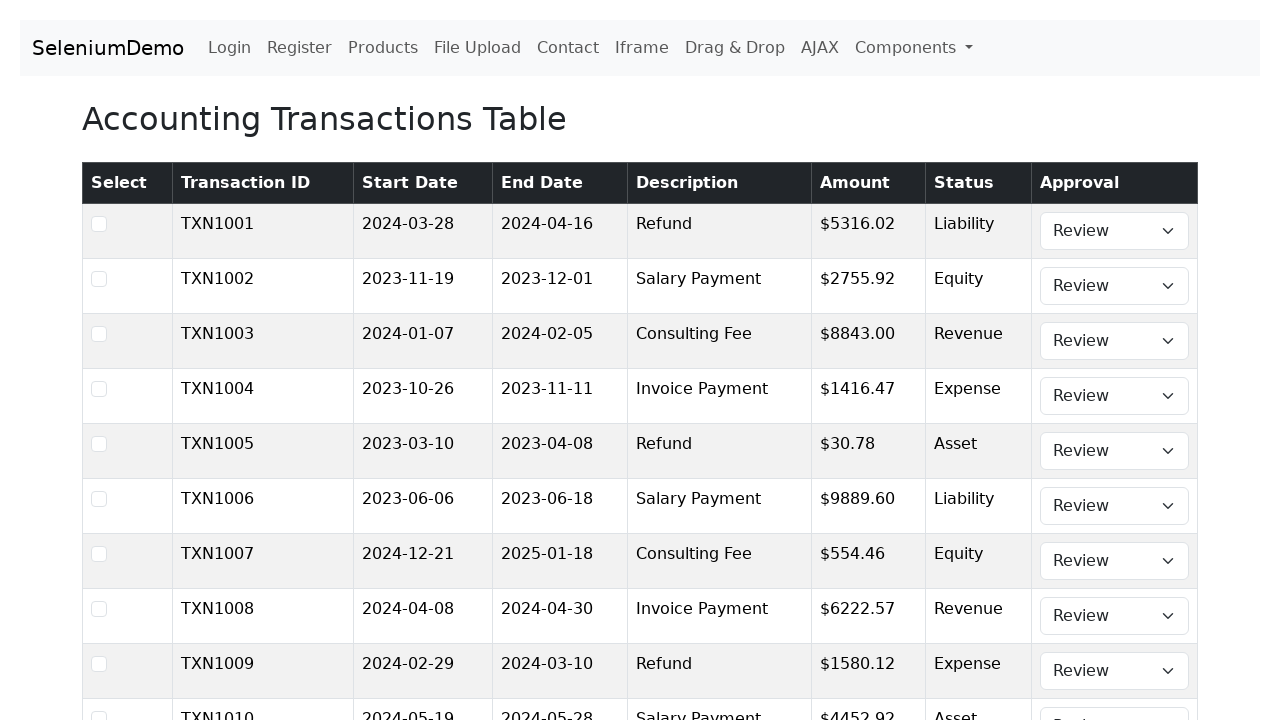

Verified transaction amount is displayed for TXN1008
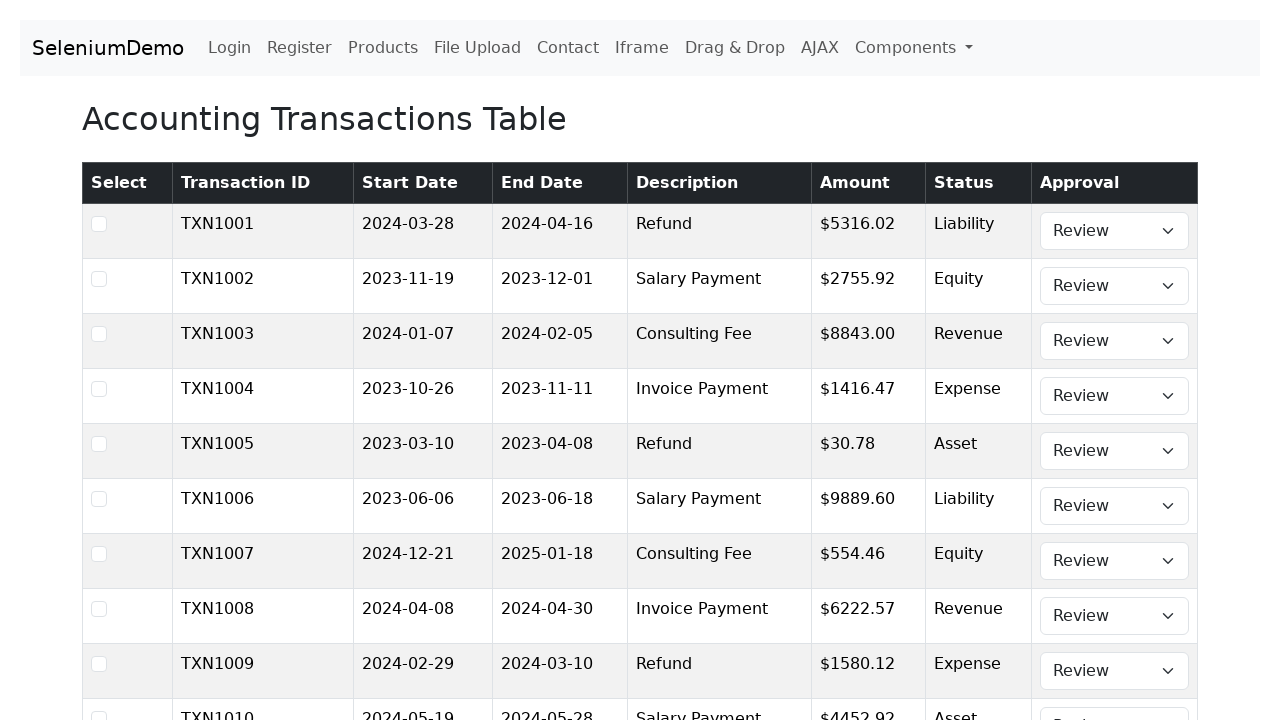

Verified transaction amount is displayed for TXN1009
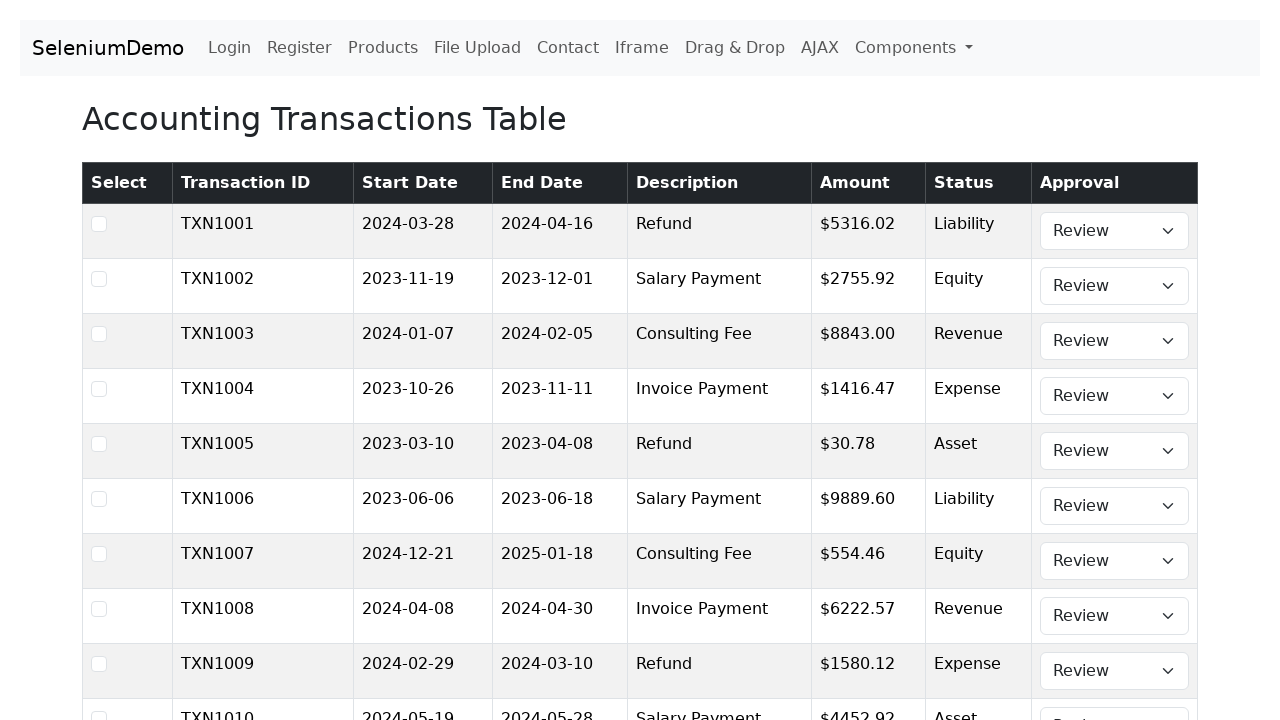

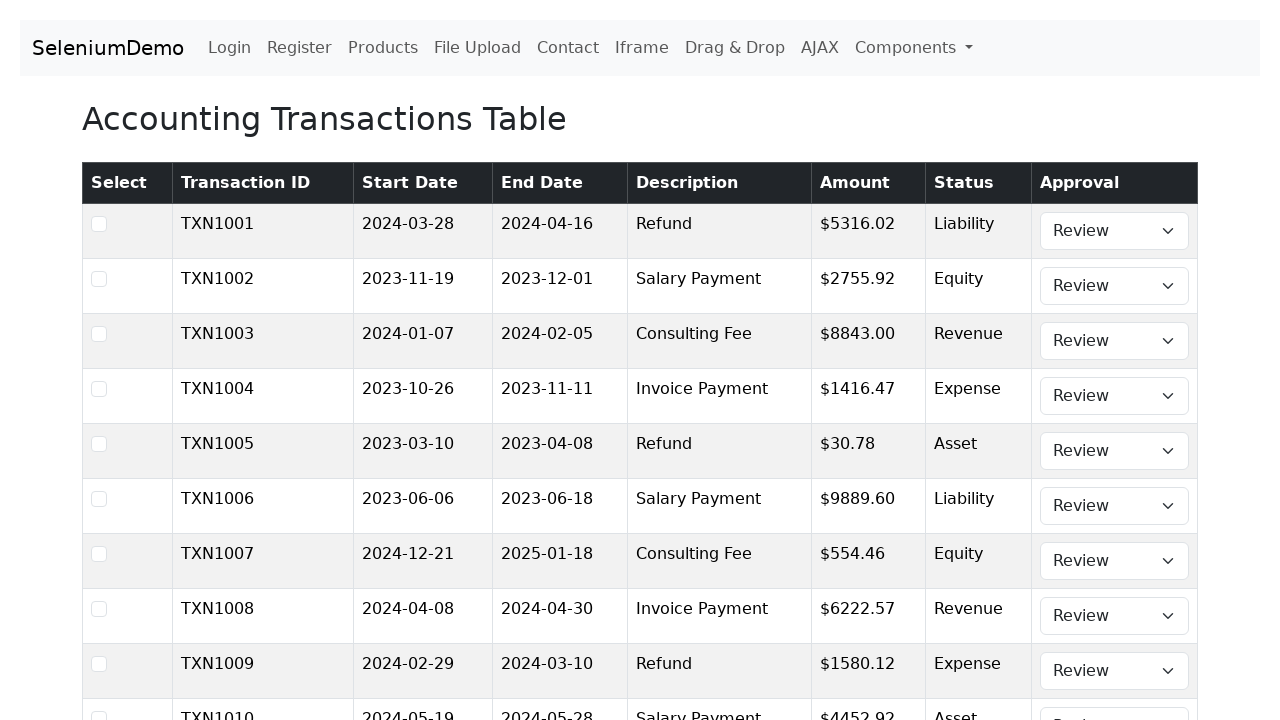